Tests date picker functionality by clicking on a date picker input field and selecting a specific date (20) from the calendar widget.

Starting URL: http://demo.automationtesting.in/Datepicker.html

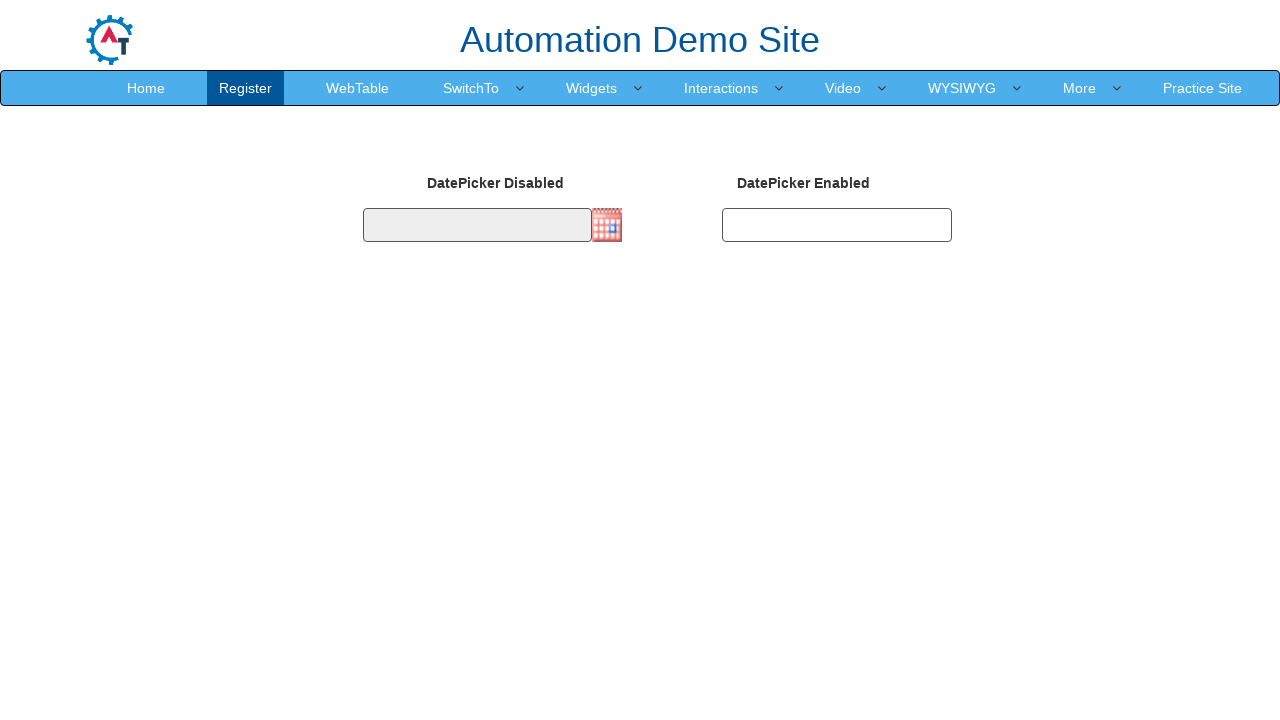

Clicked on date picker input field to open calendar at (837, 225) on input#datepicker2
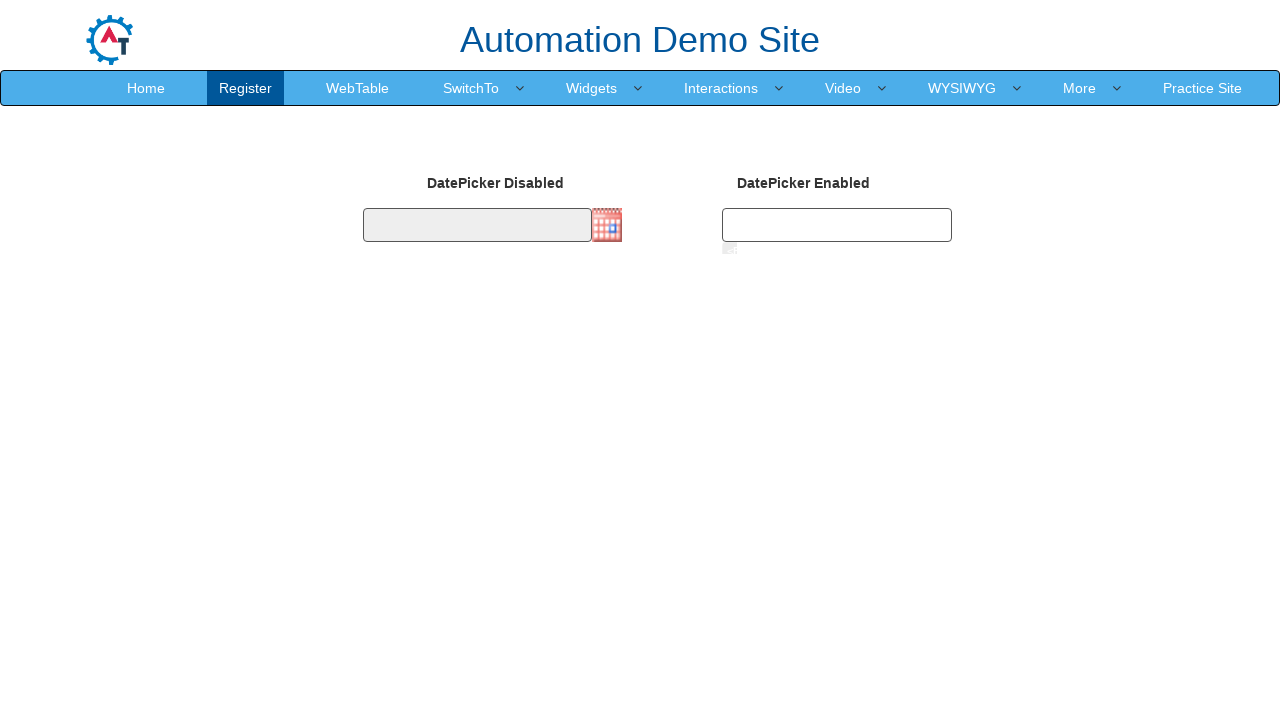

Calendar table loaded and visible
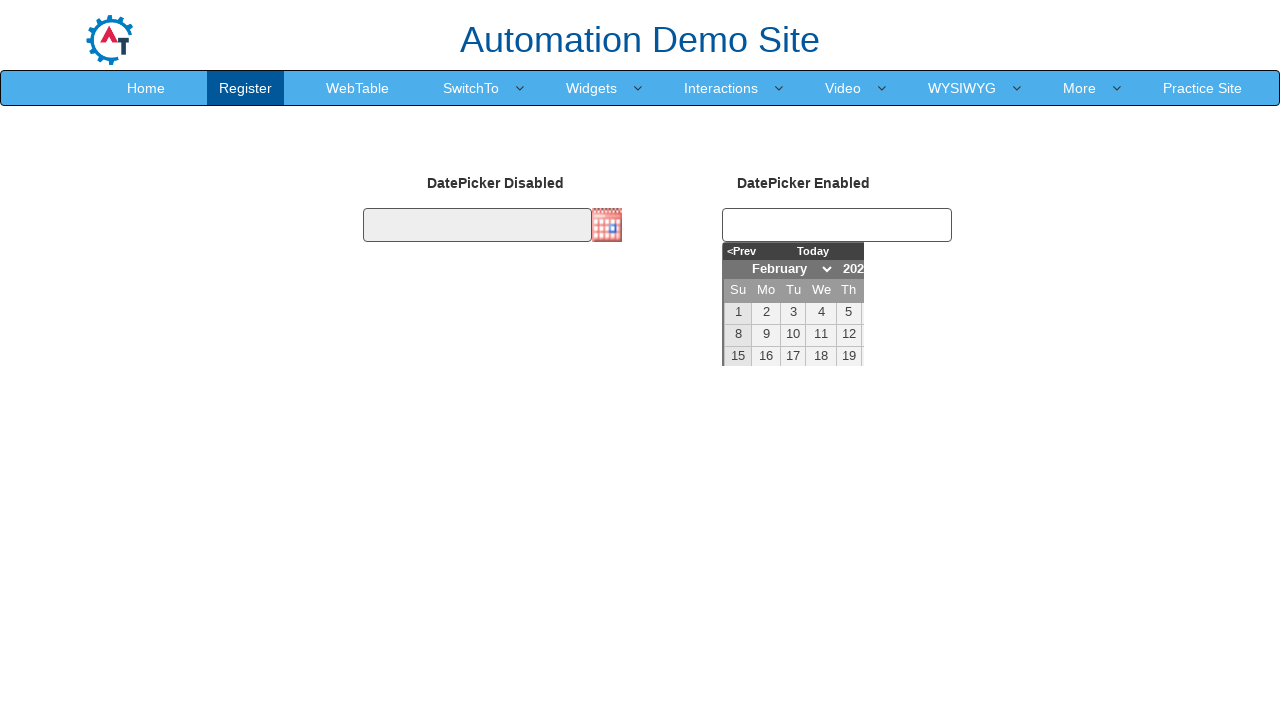

Located and clicked on date '20' in calendar at (873, 357) on table tbody tr >> nth=2 >> td >> nth=5
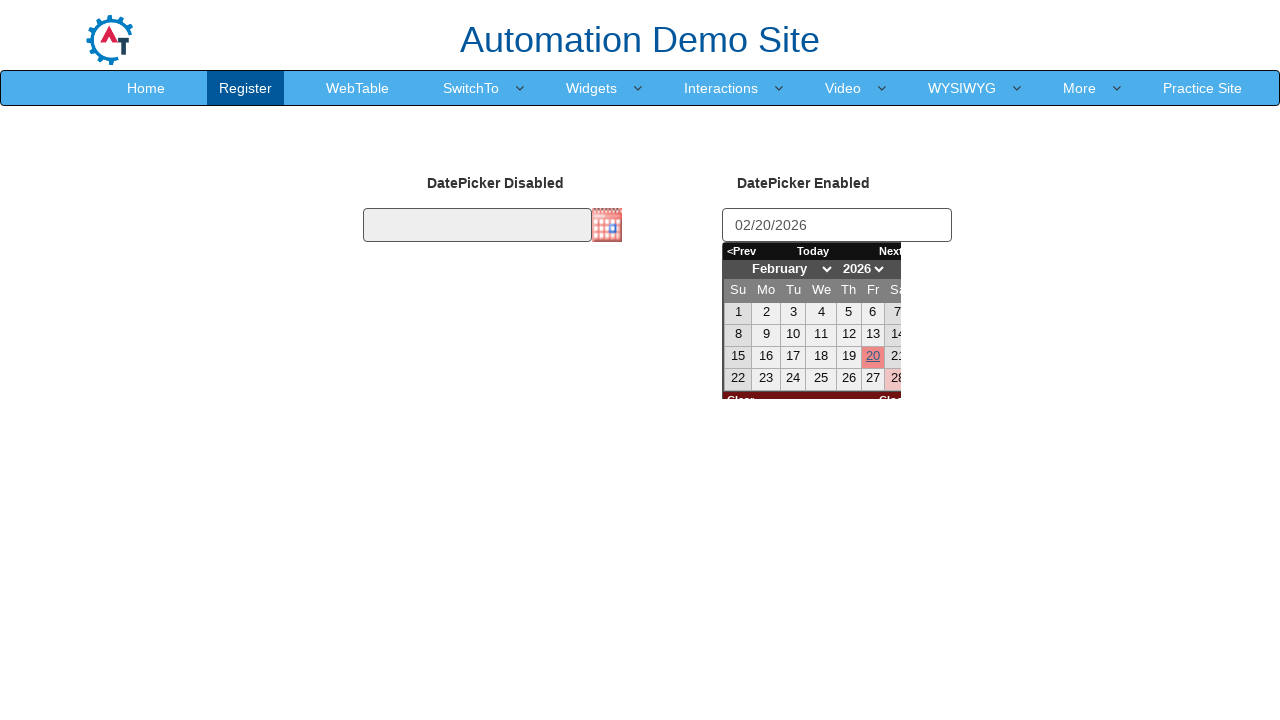

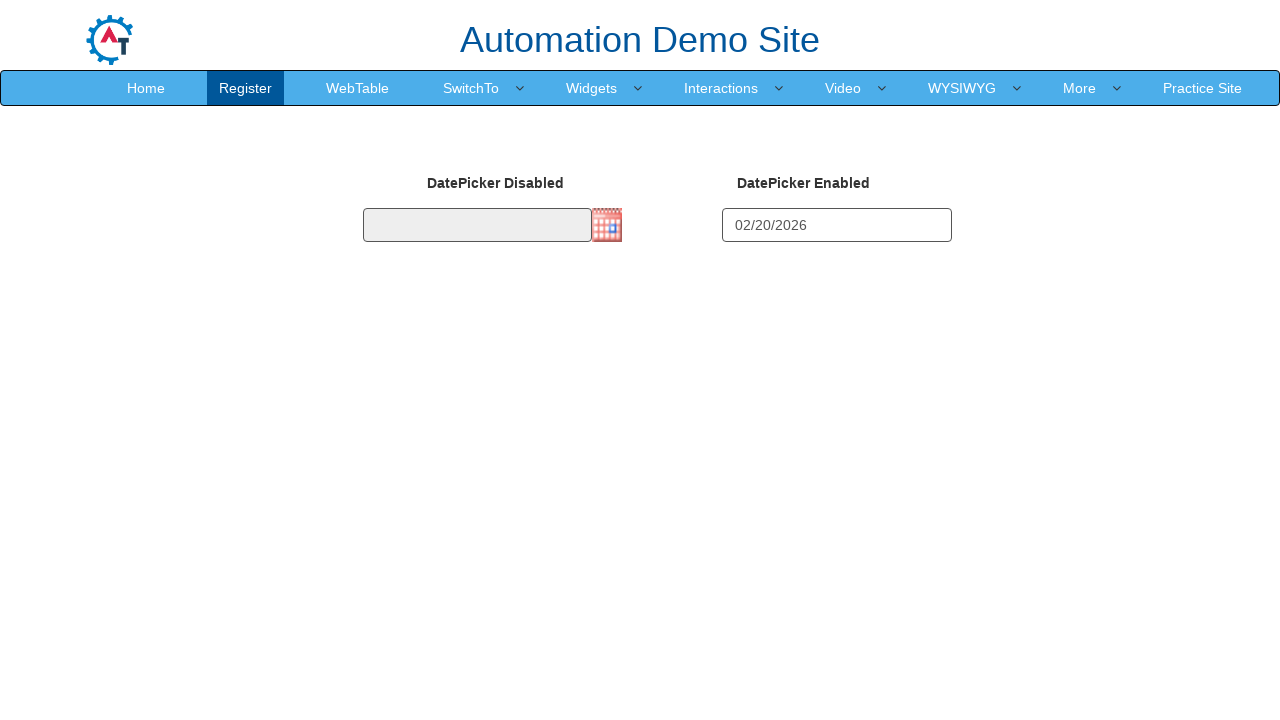